Tests handling multiple browser windows by opening a link in a new tab using keyboard modifier, switching to it, and filling a text field

Starting URL: https://bonigarcia.dev/selenium-webdriver-java/

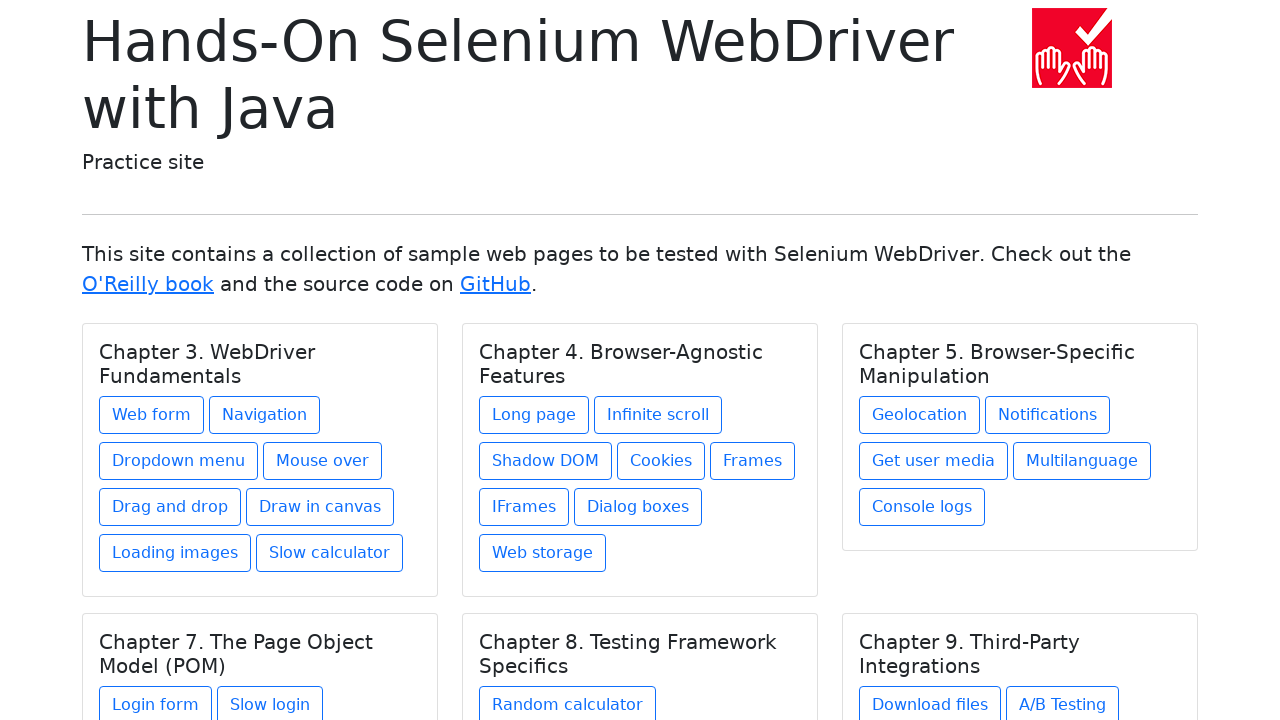

Located 'Web form' link element
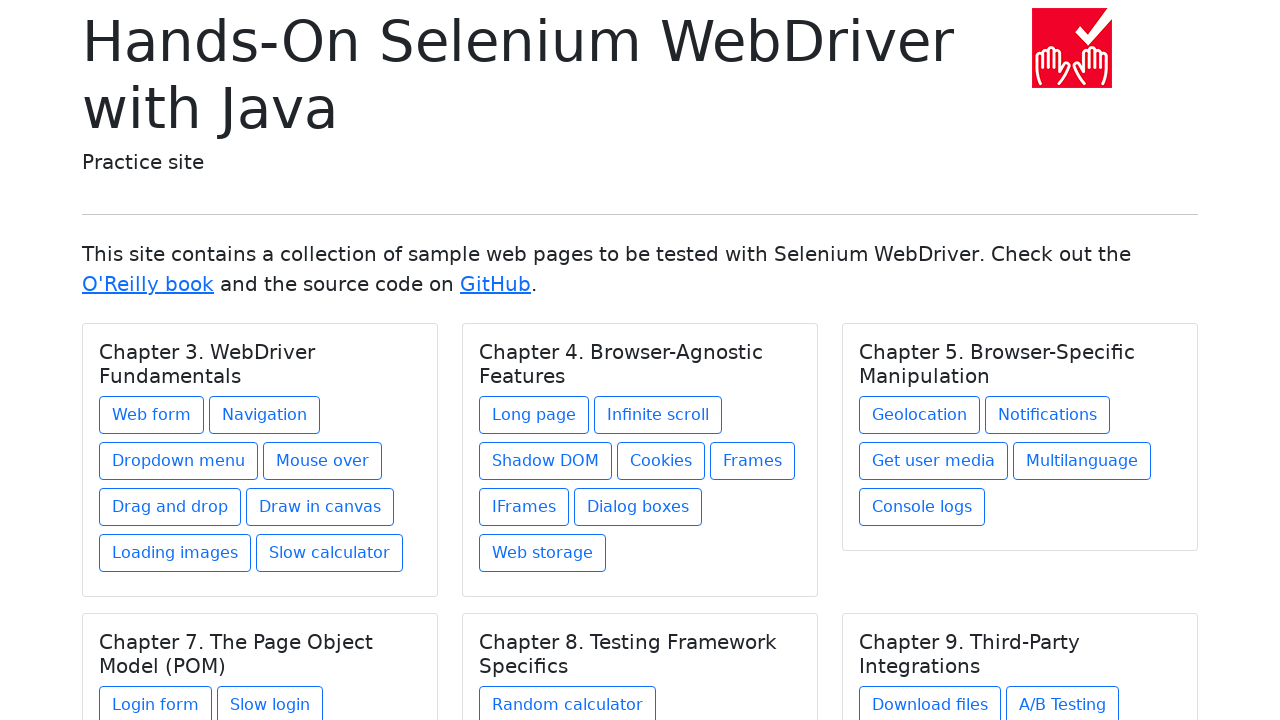

Pressed Control key down
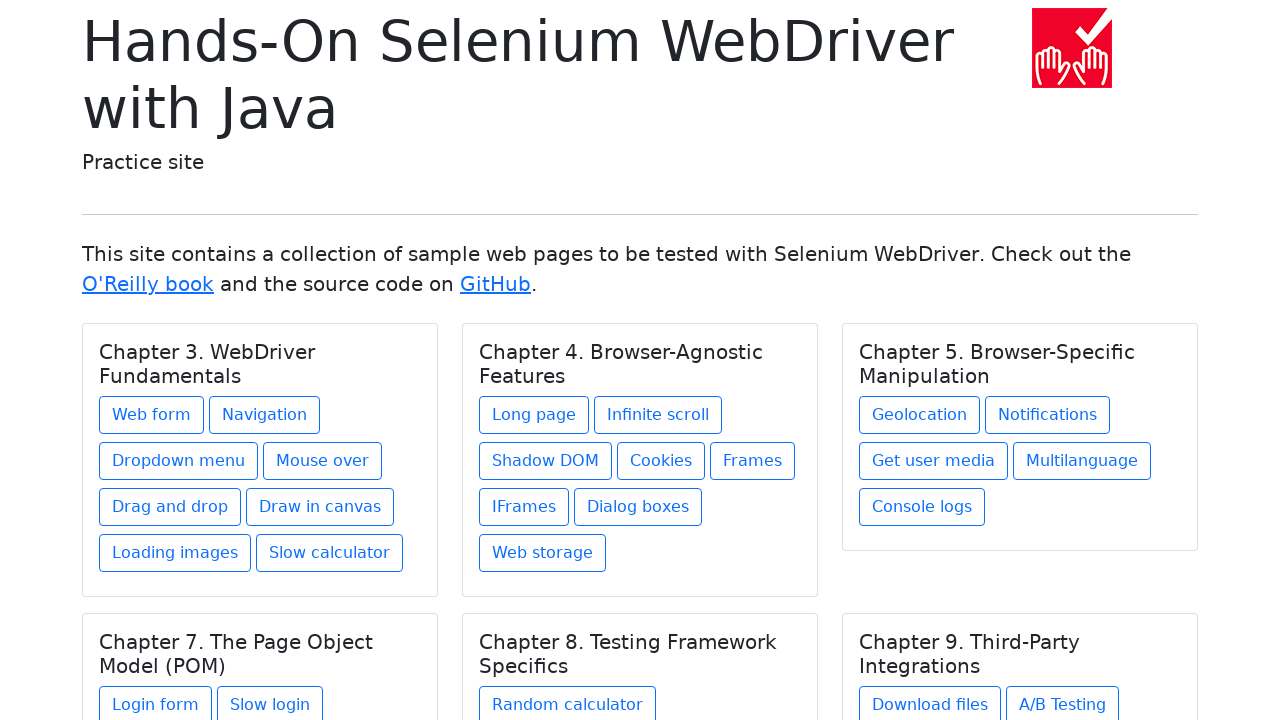

Clicked 'Web form' link with Control modifier to open in new tab at (152, 415) on xpath=//a[normalize-space()='Web form']
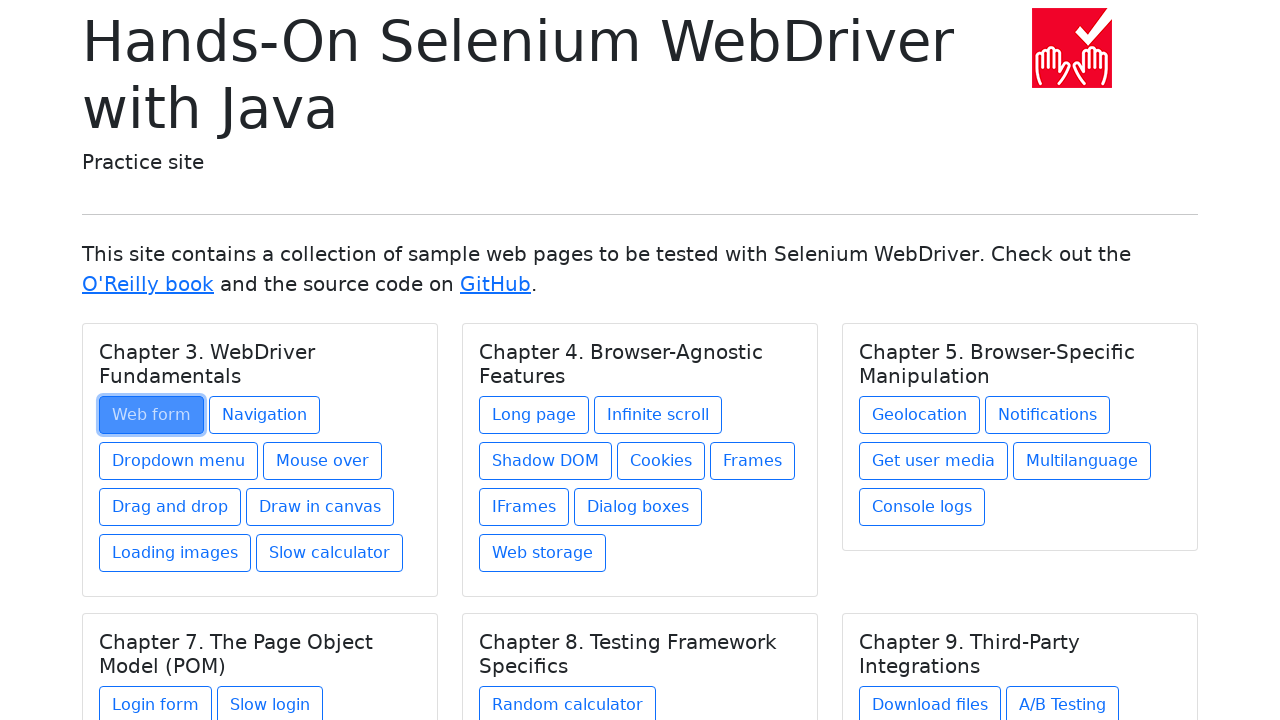

Released Control key
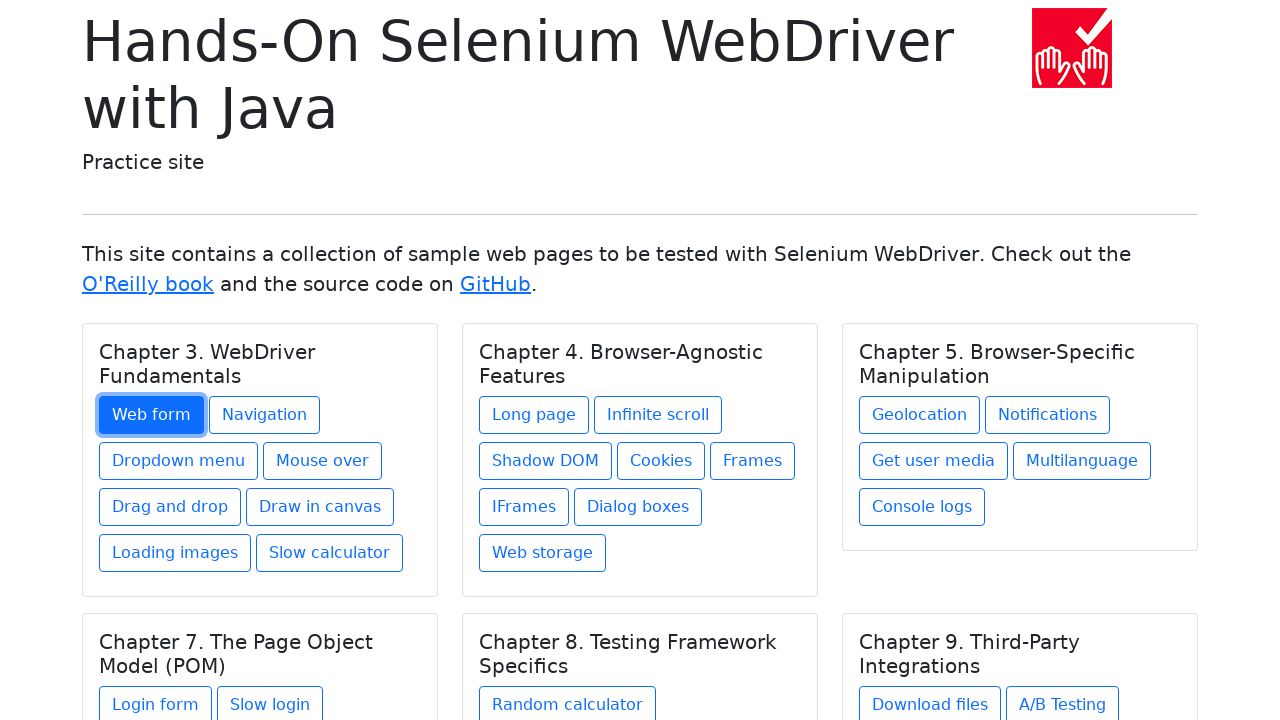

Waited for new tab to open
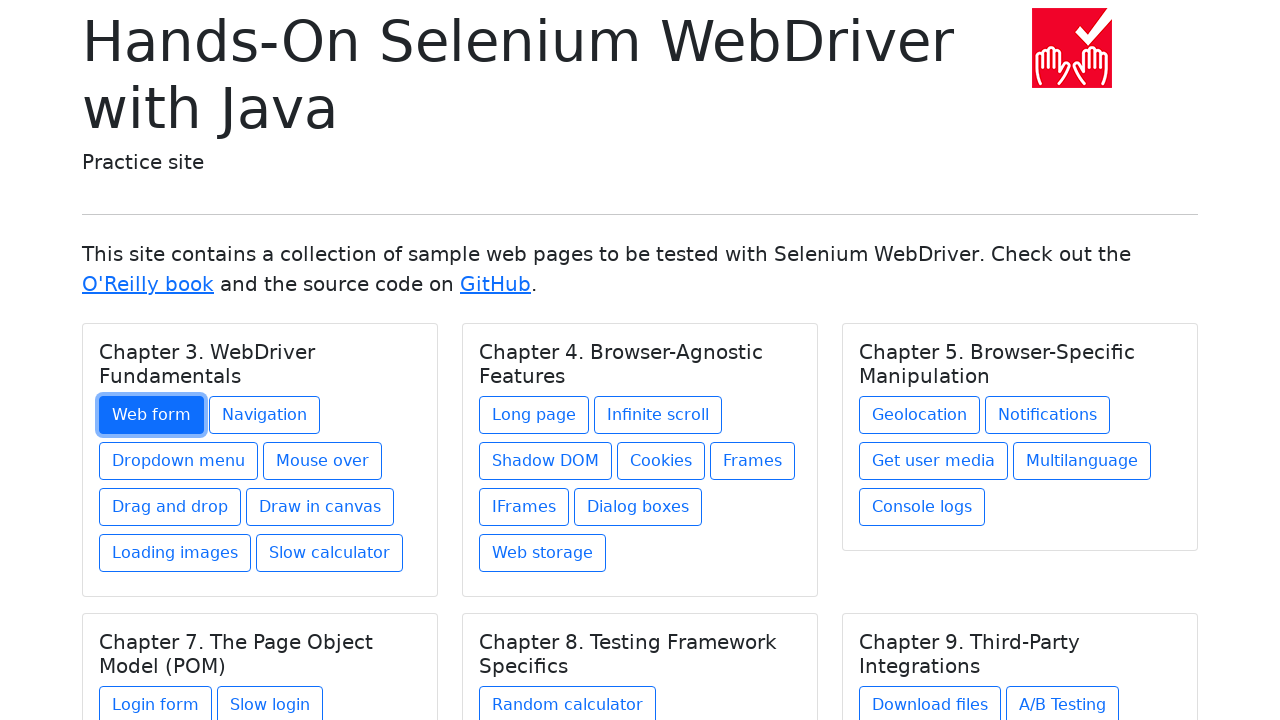

Retrieved all open pages from context
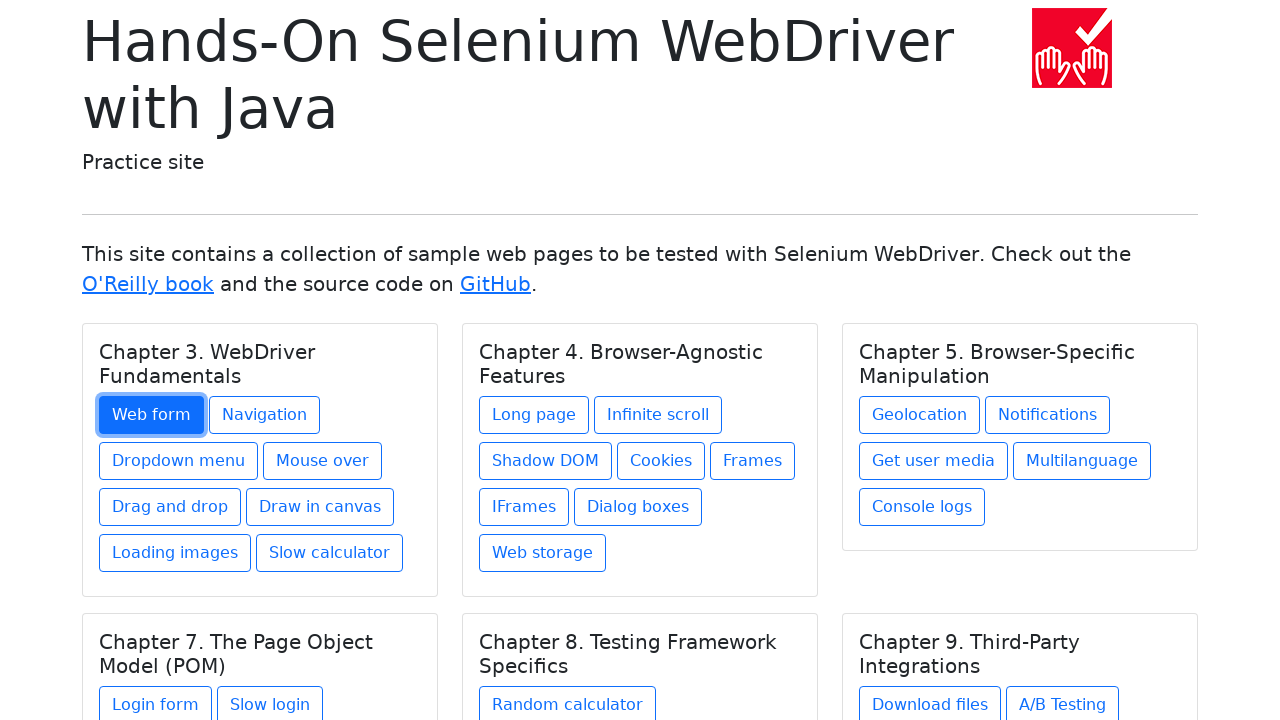

Switched to the newly opened tab (last page in list)
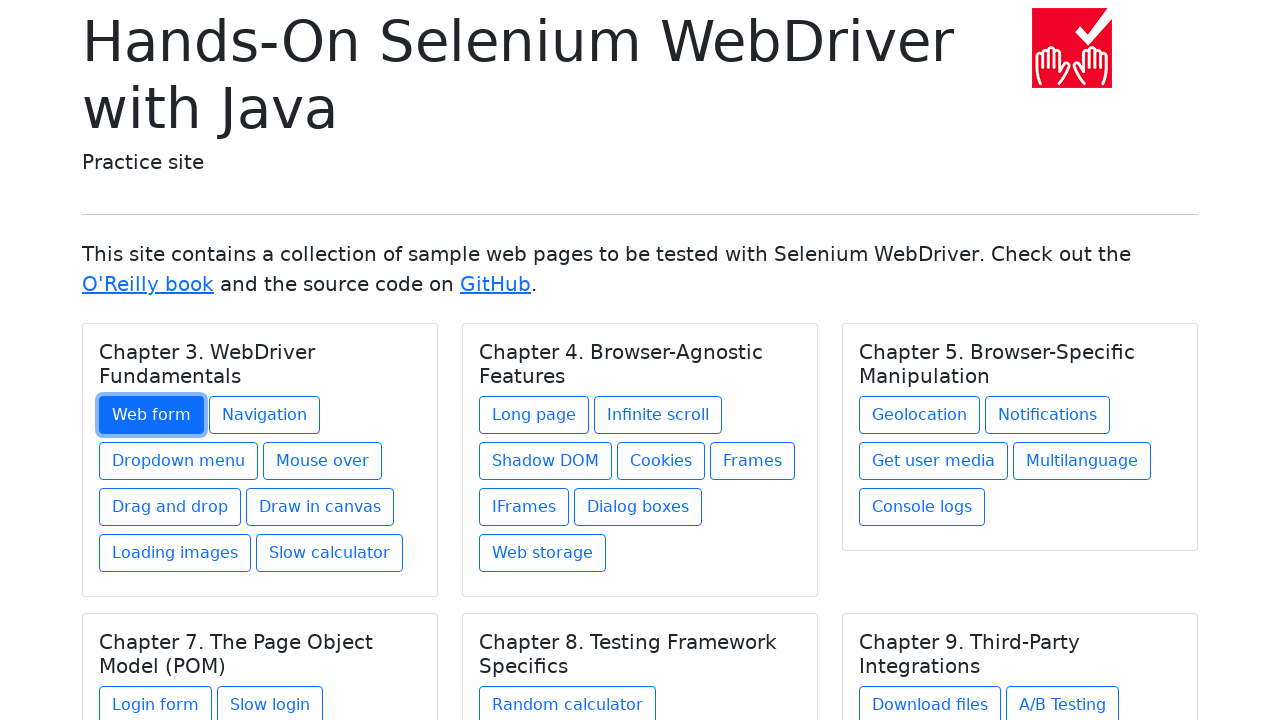

Filled text field with 'Hello Selenium' in new tab on #my-text-id
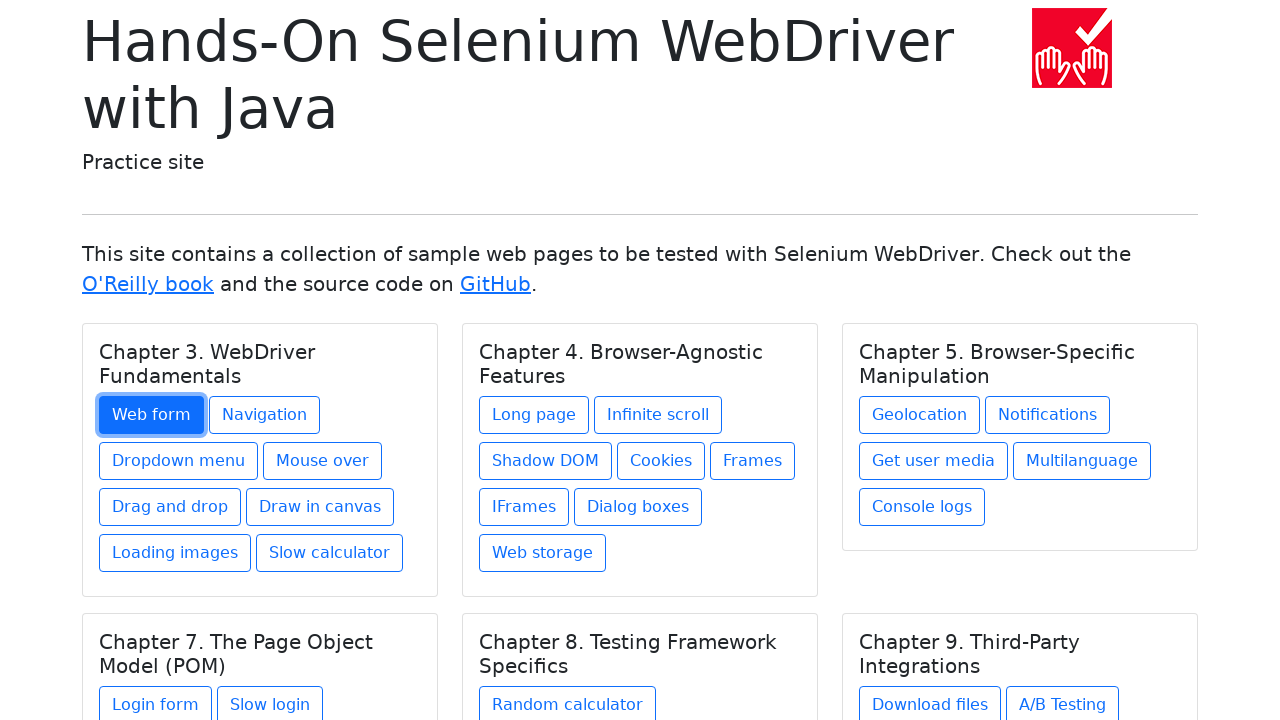

Switched back to original page
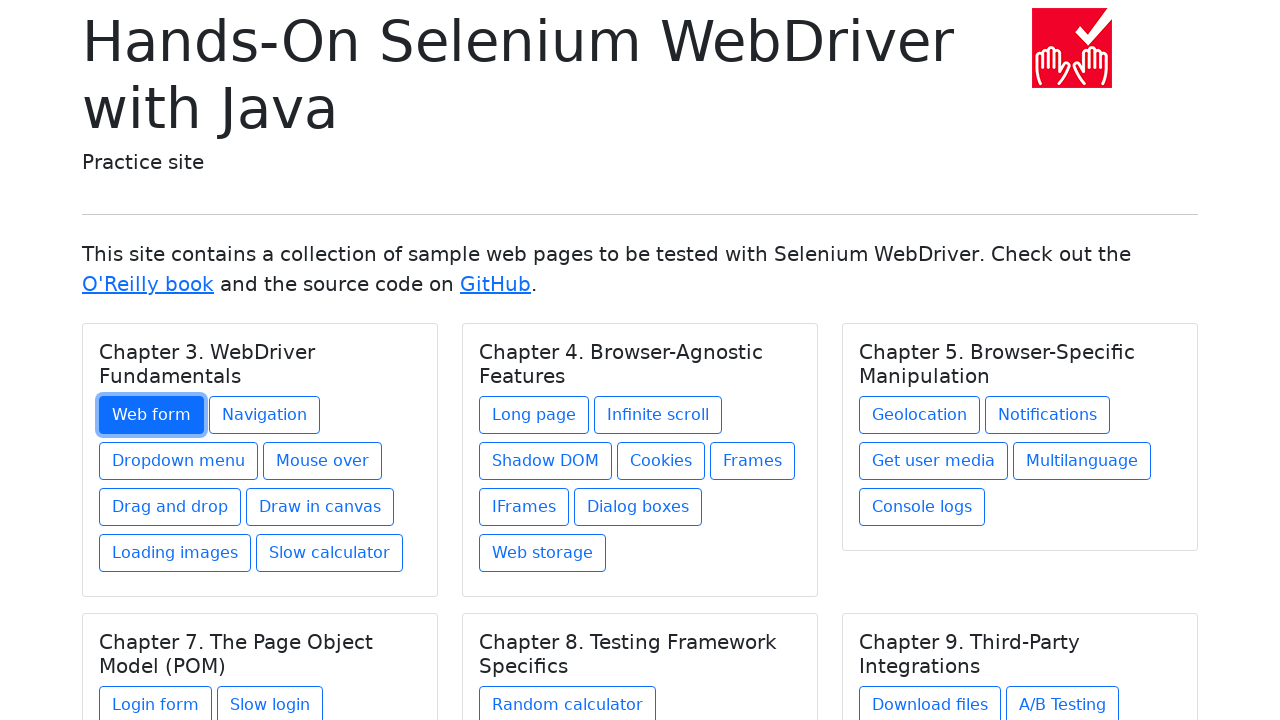

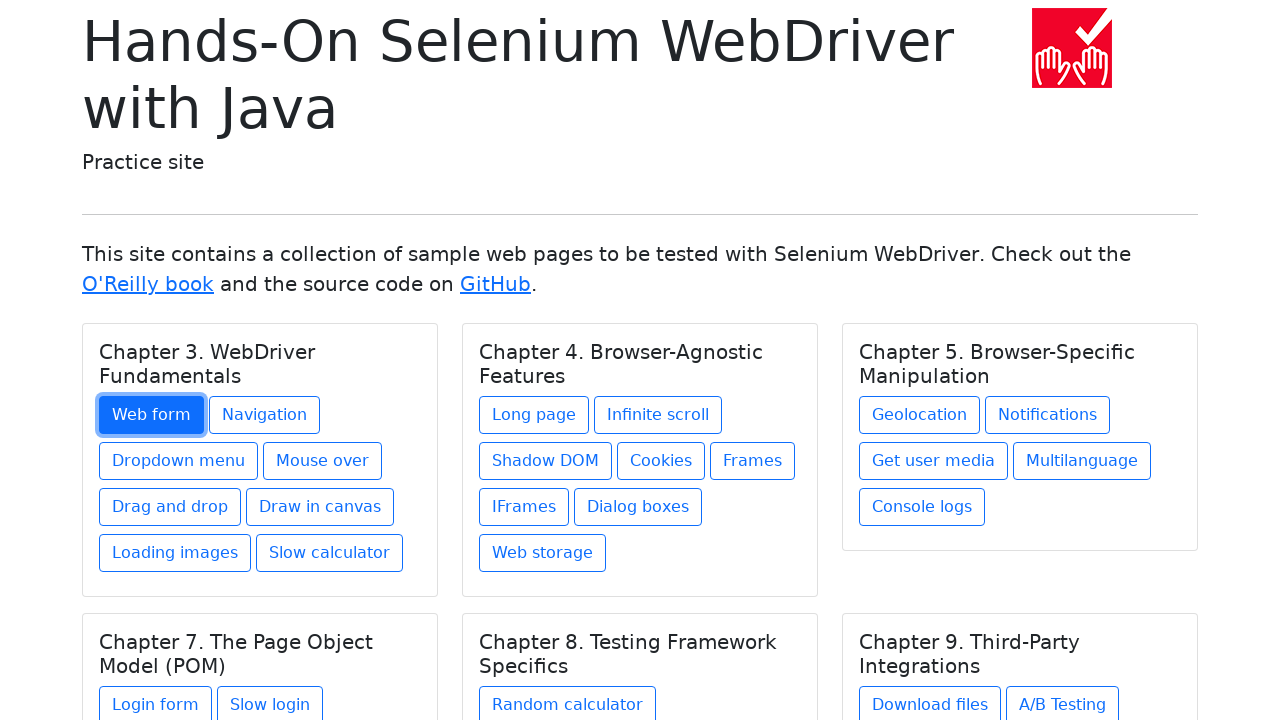